Tests checkbox functionality by selecting, verifying selection state, and unselecting a checkbox

Starting URL: https://rahulshettyacademy.com/AutomationPractice/

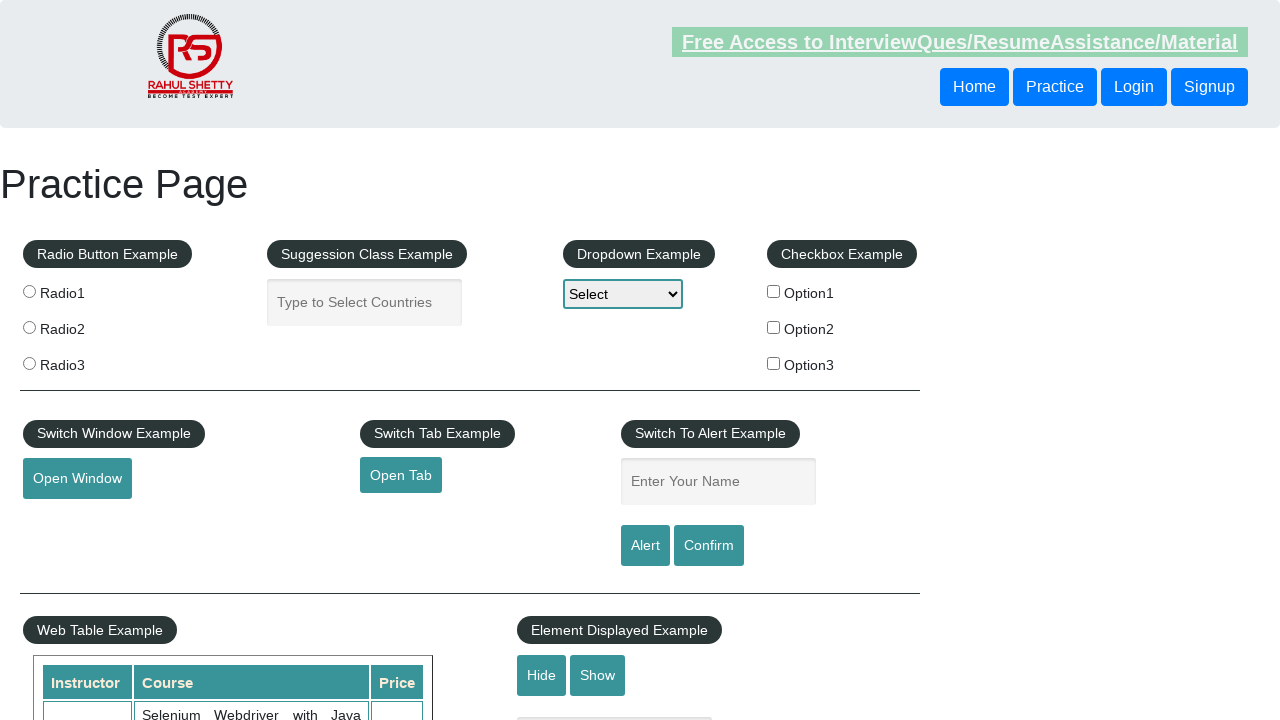

Clicked first checkbox to select it at (774, 291) on #checkBoxOption1
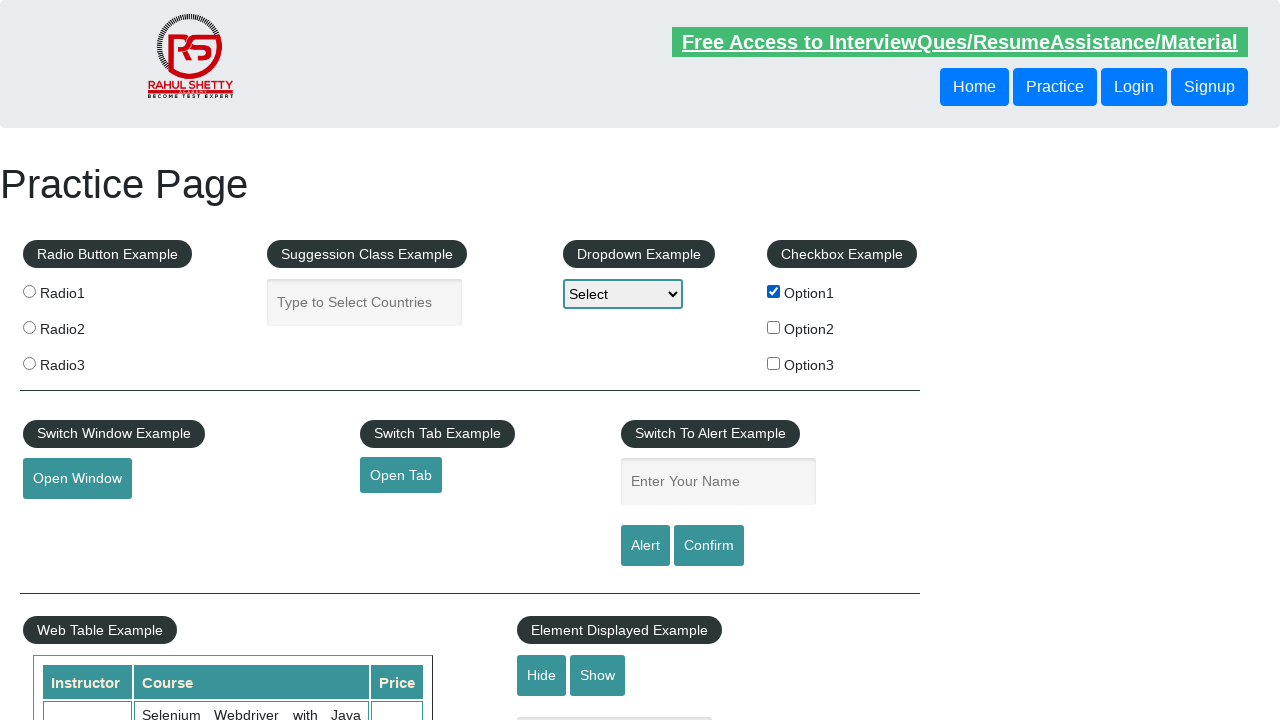

Verified first checkbox is selected
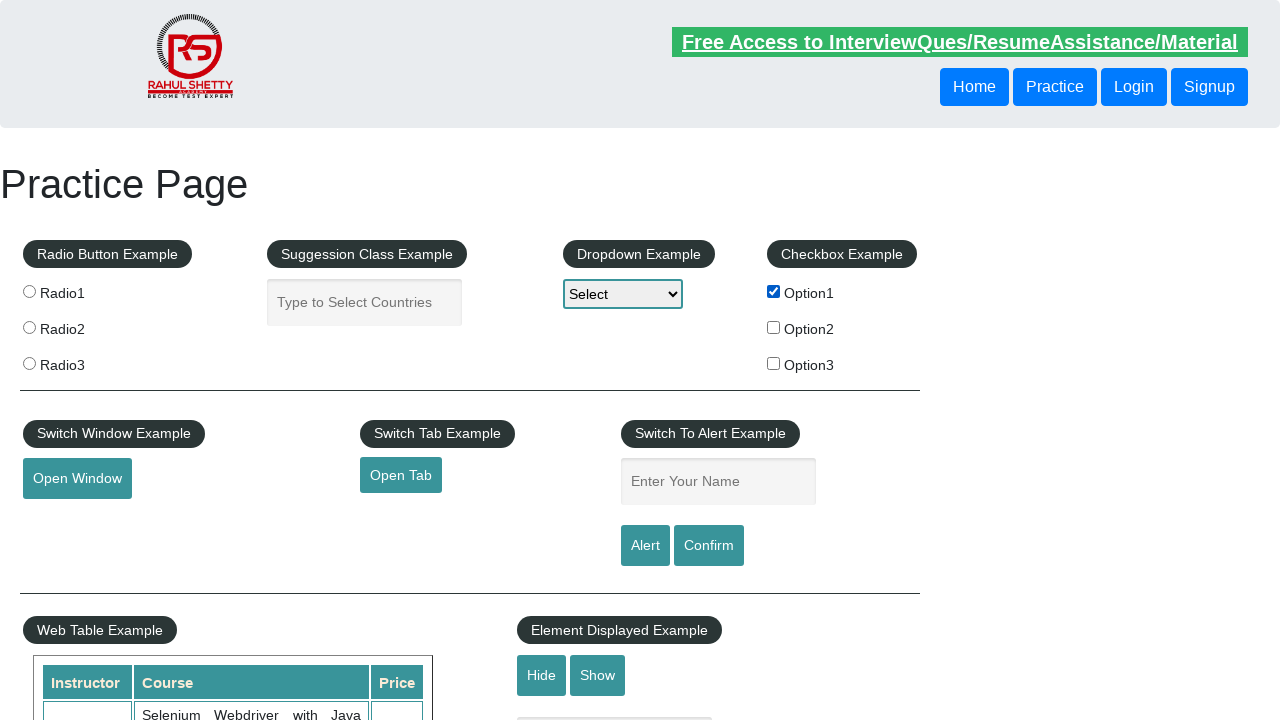

Clicked first checkbox to unselect it at (774, 291) on #checkBoxOption1
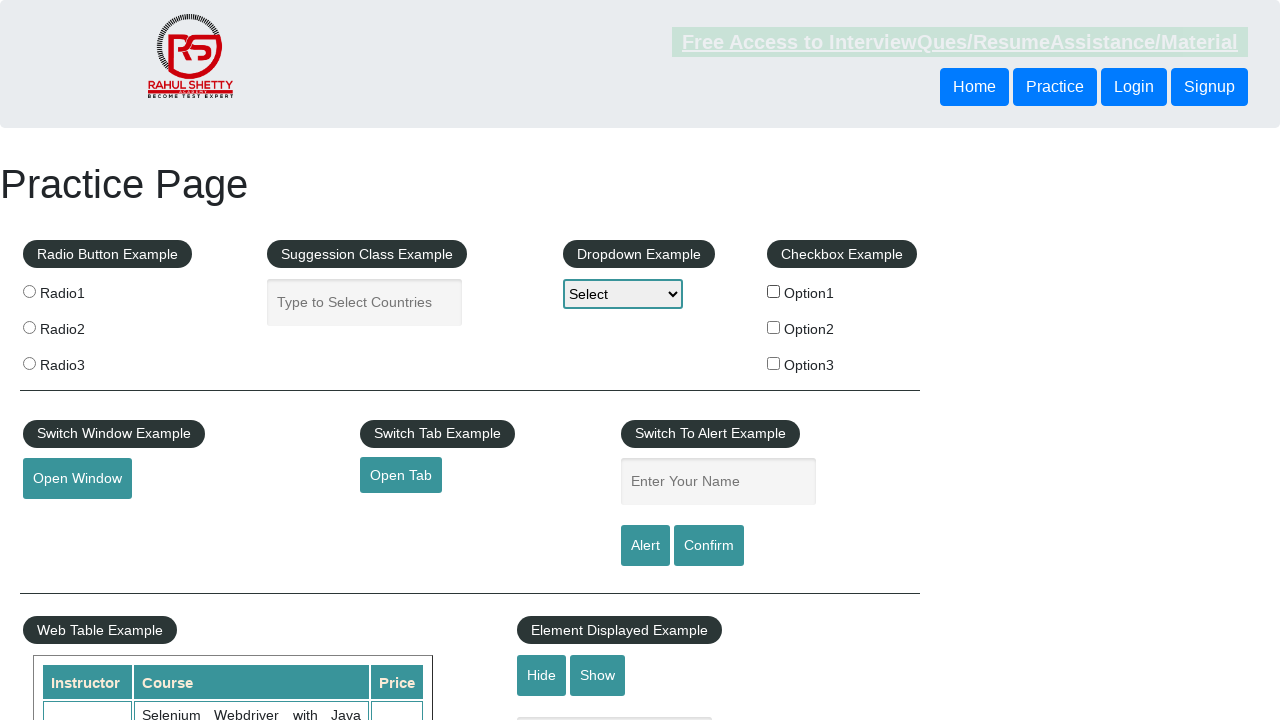

Verified first checkbox is unselected
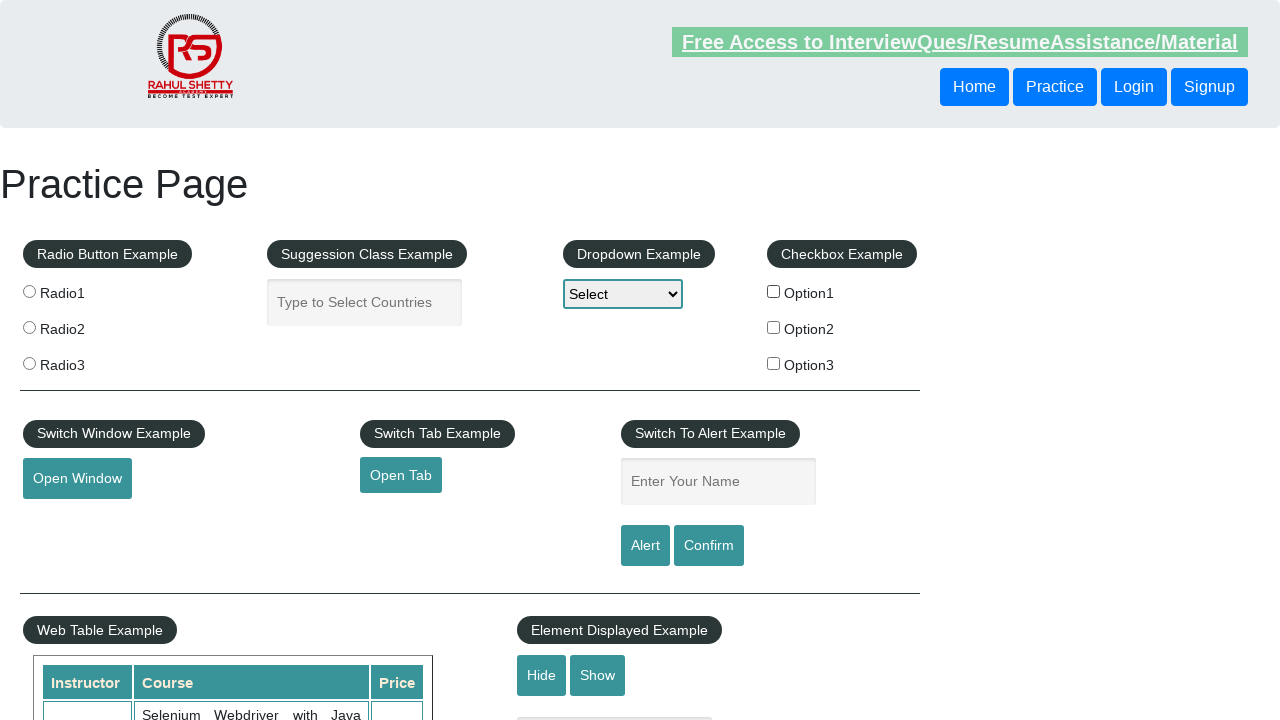

Found 3 checkboxes on the page
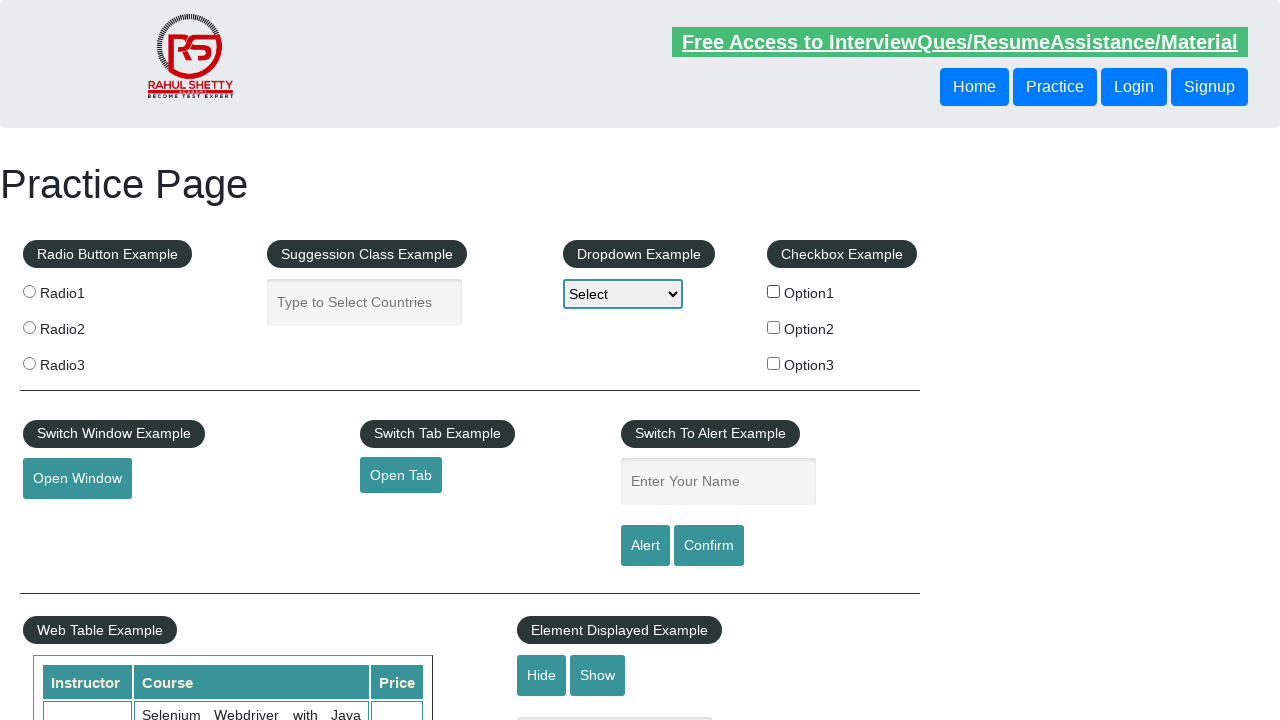

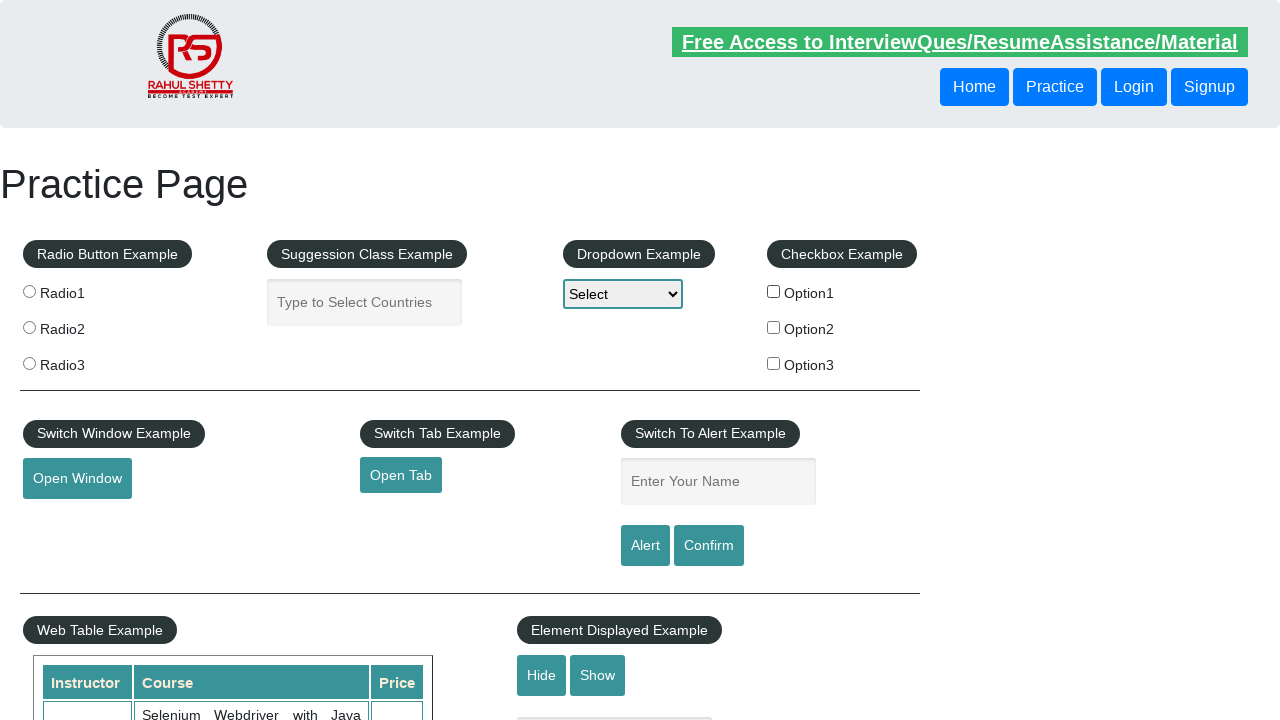